Tests the Resizable jQuery UI component by dragging the resize handle to make the element larger and verifying the size change.

Starting URL: https://jqueryui.com/

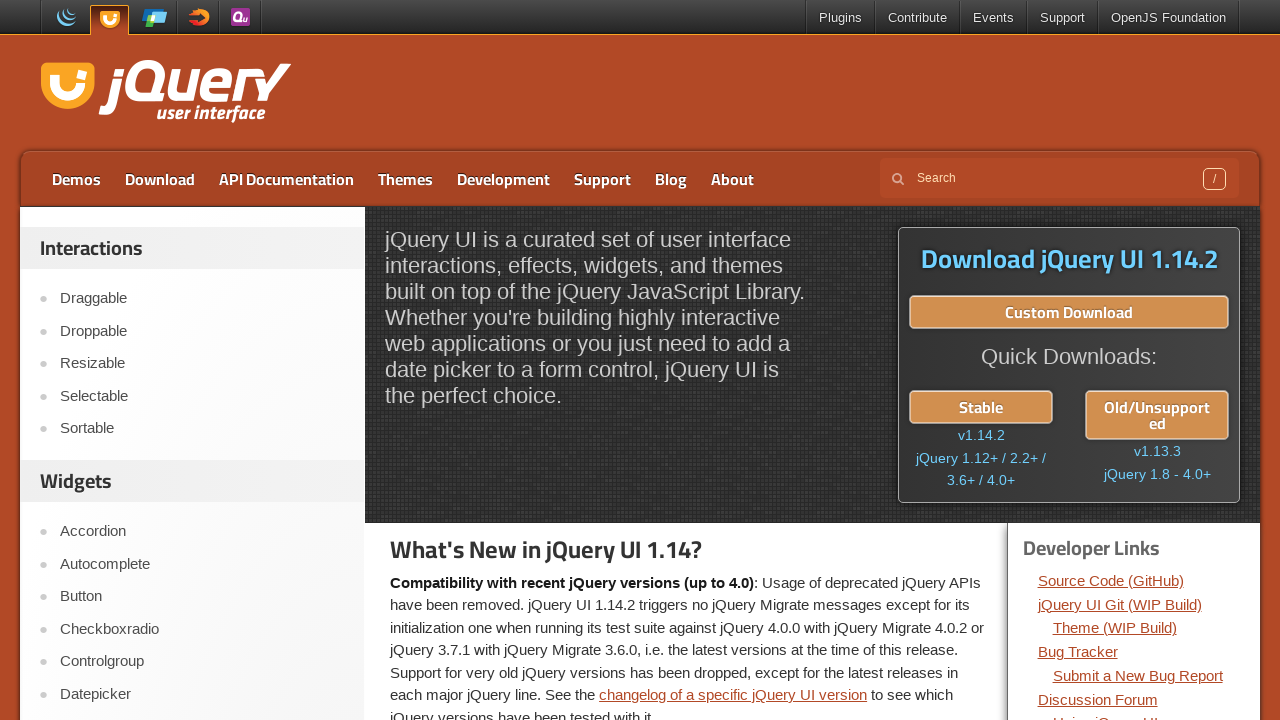

Clicked on Resizable link at (202, 364) on text=Resizable
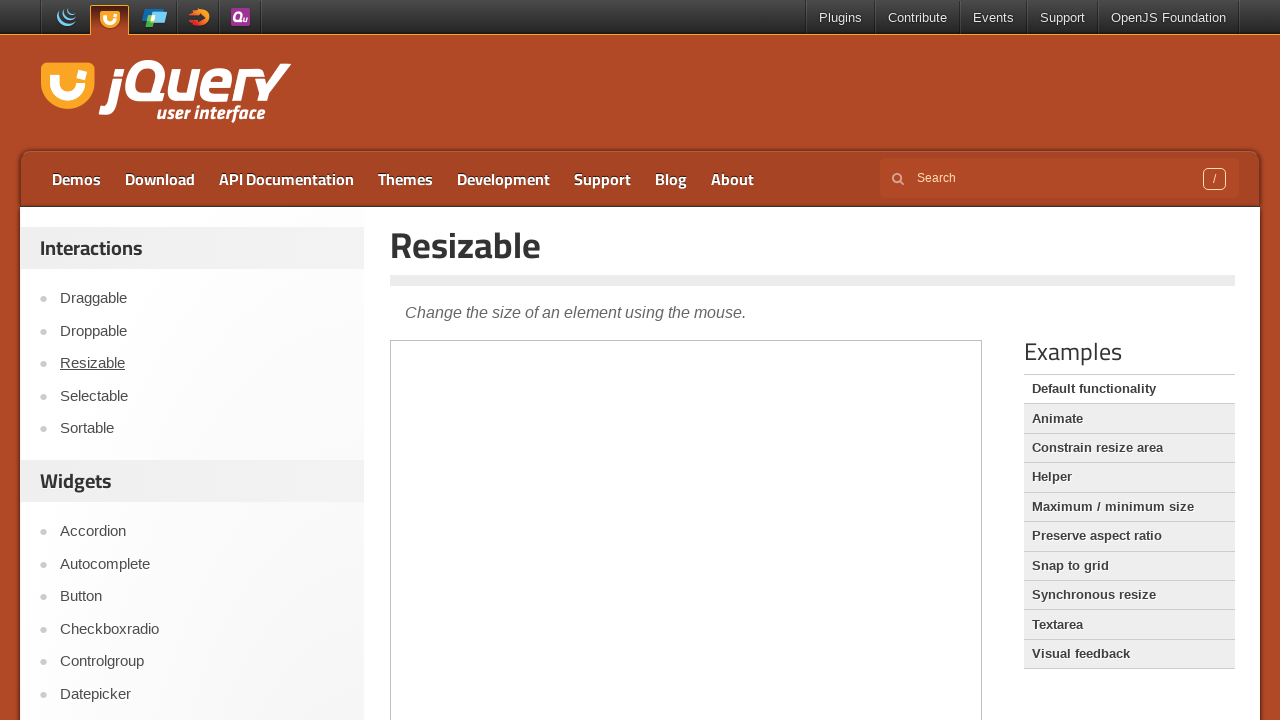

Scrolled down 300 pixels to view the demo
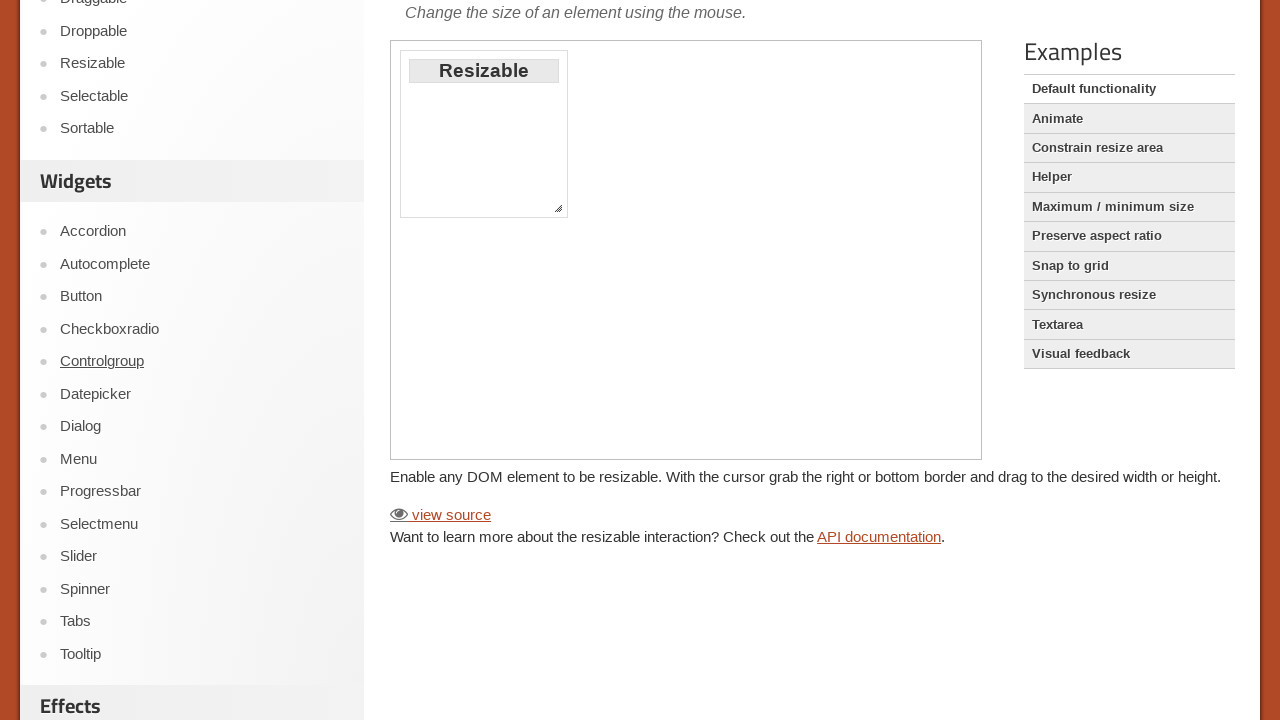

Located the demo iframe
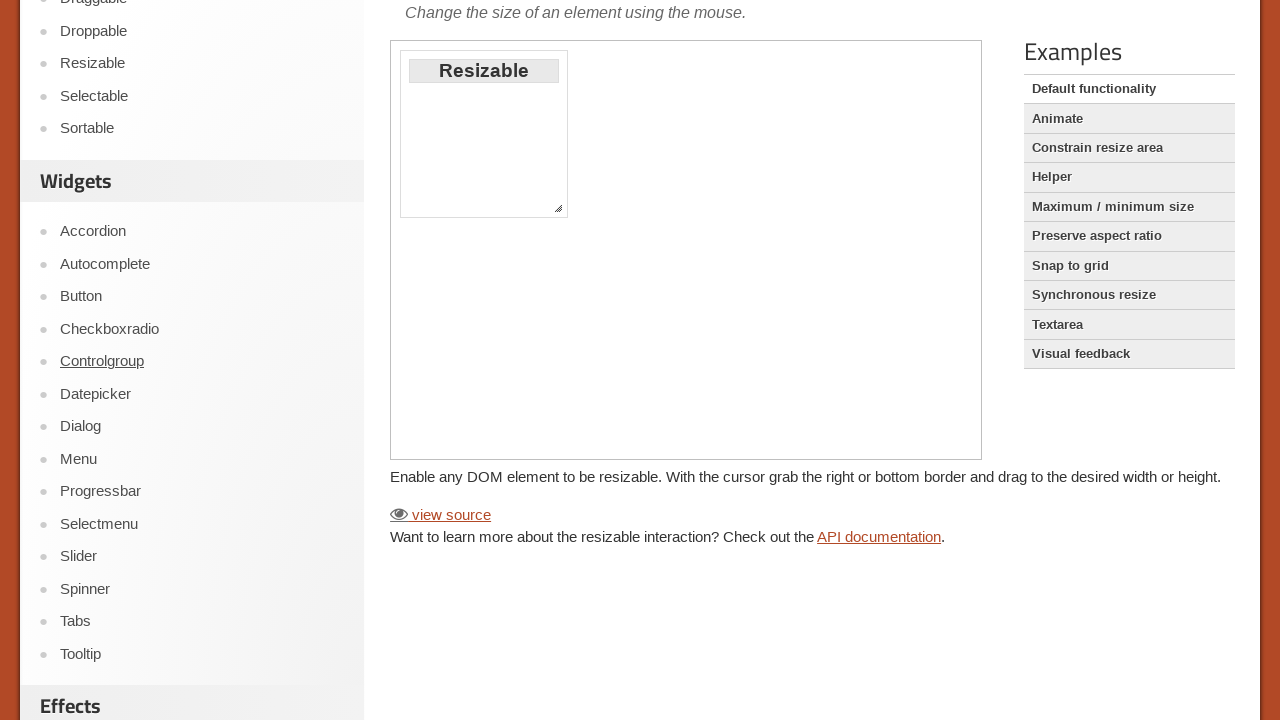

Waited for resize handle element to be visible
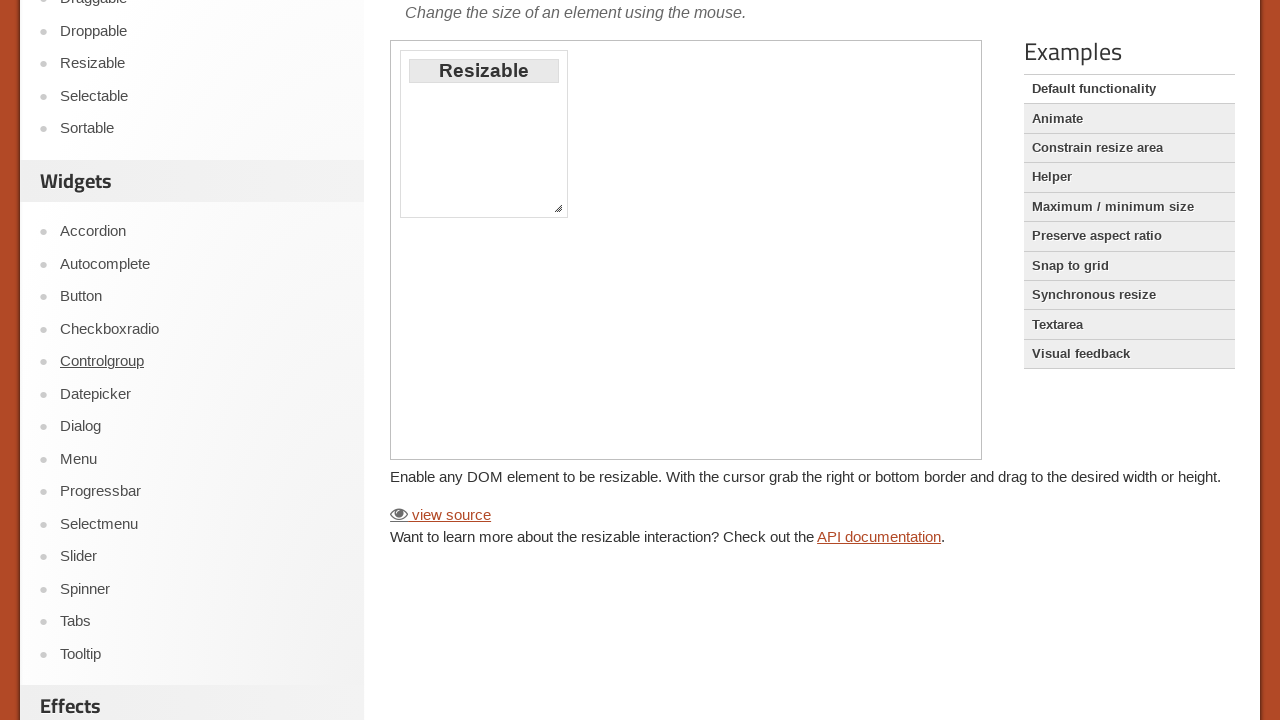

Got bounding box of resize handle
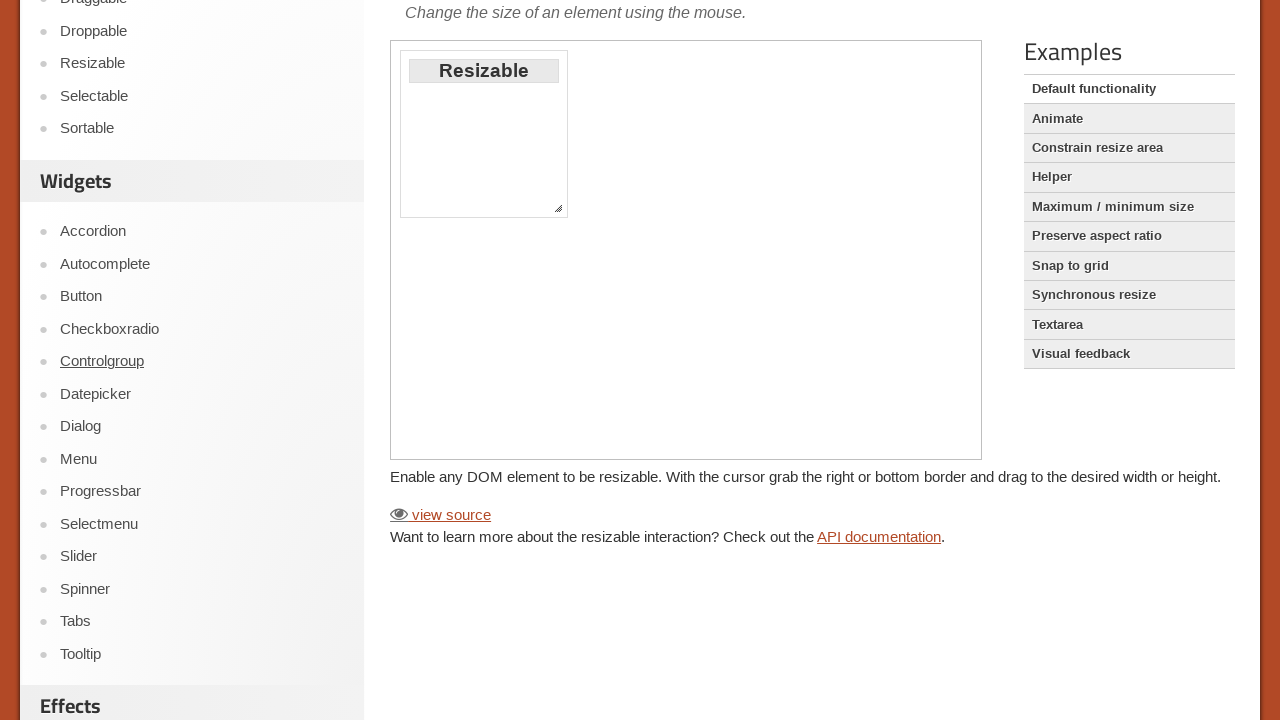

Moved mouse to center of resize handle at (558, 208)
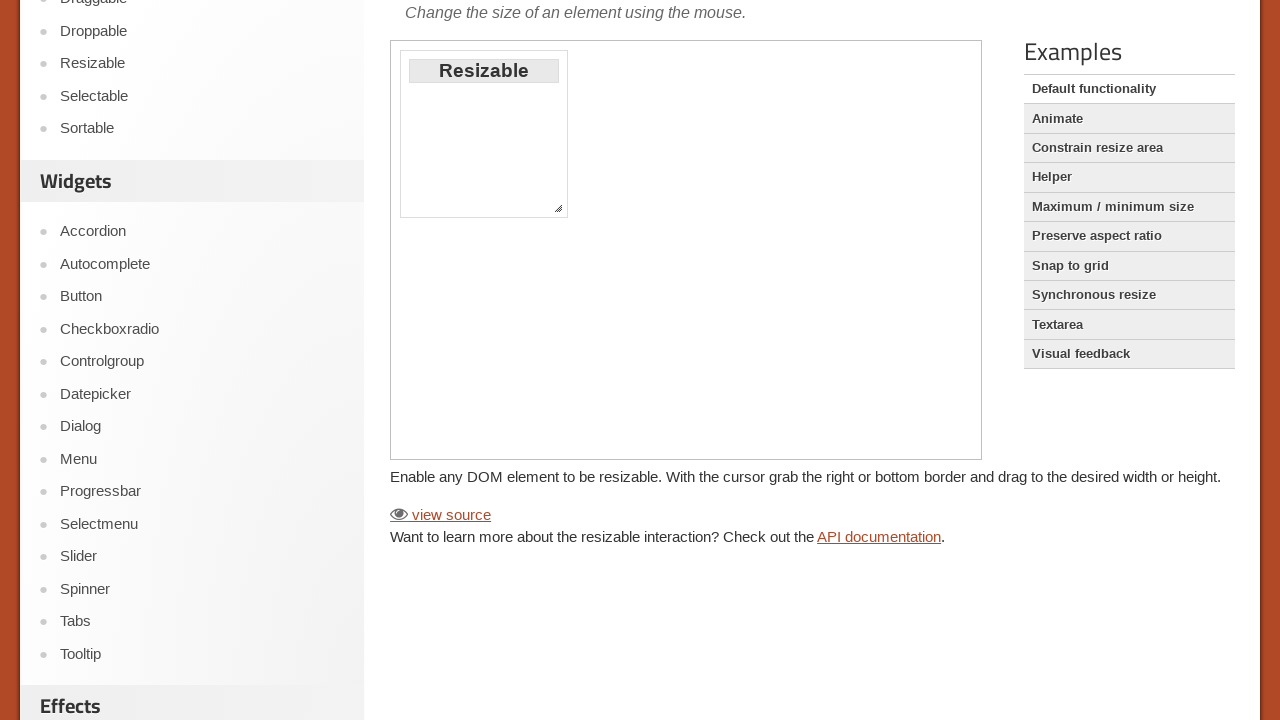

Pressed down mouse button on resize handle at (558, 208)
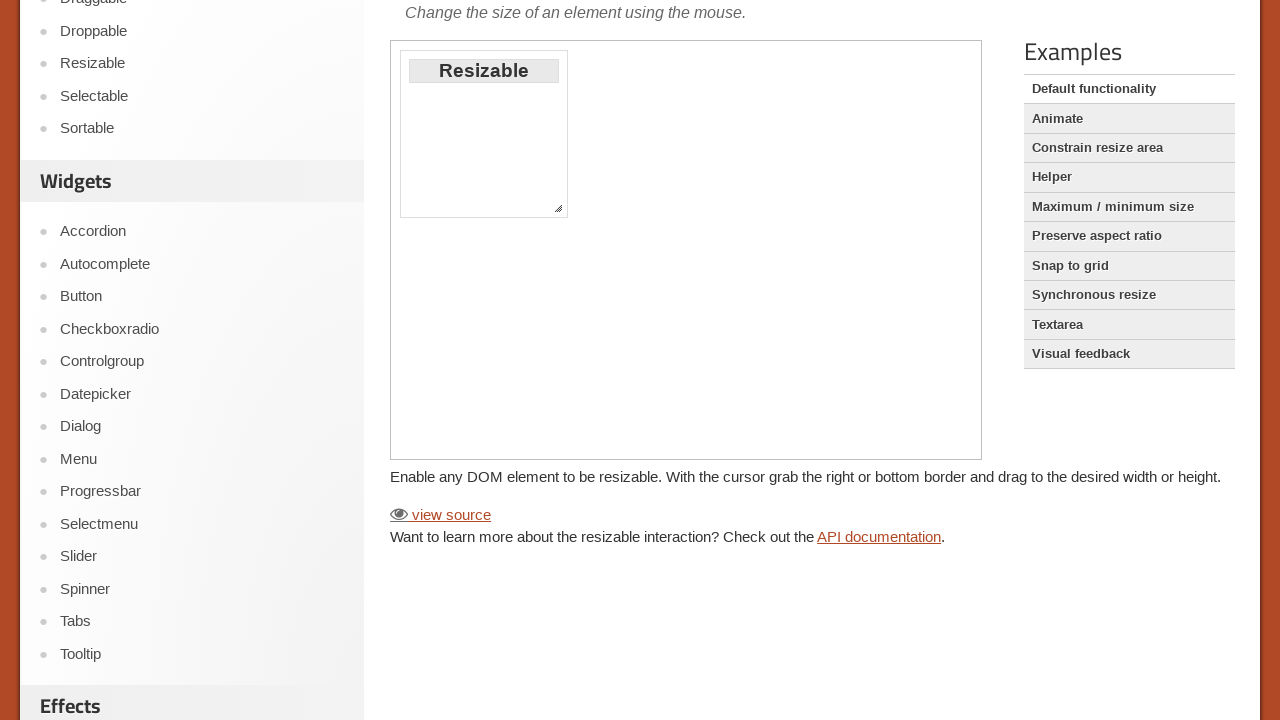

Dragged resize handle 90 pixels right and 60 pixels down at (640, 260)
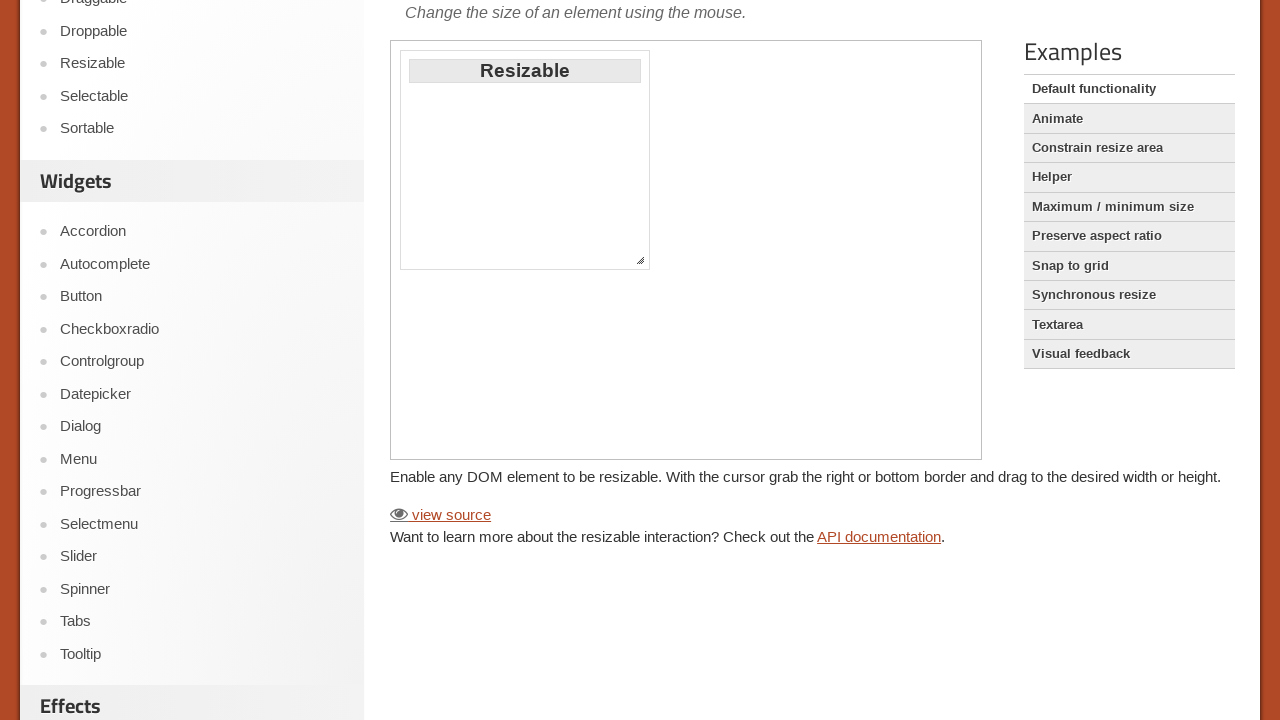

Released mouse button to complete resize operation at (640, 260)
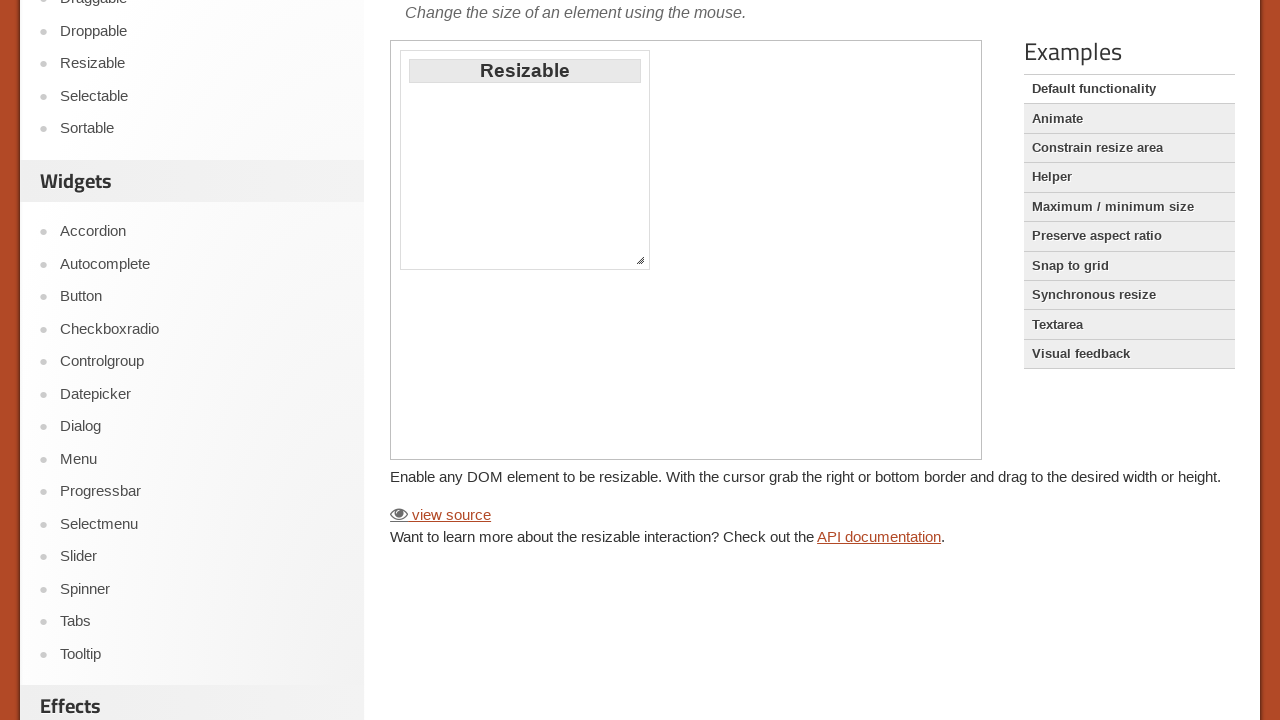

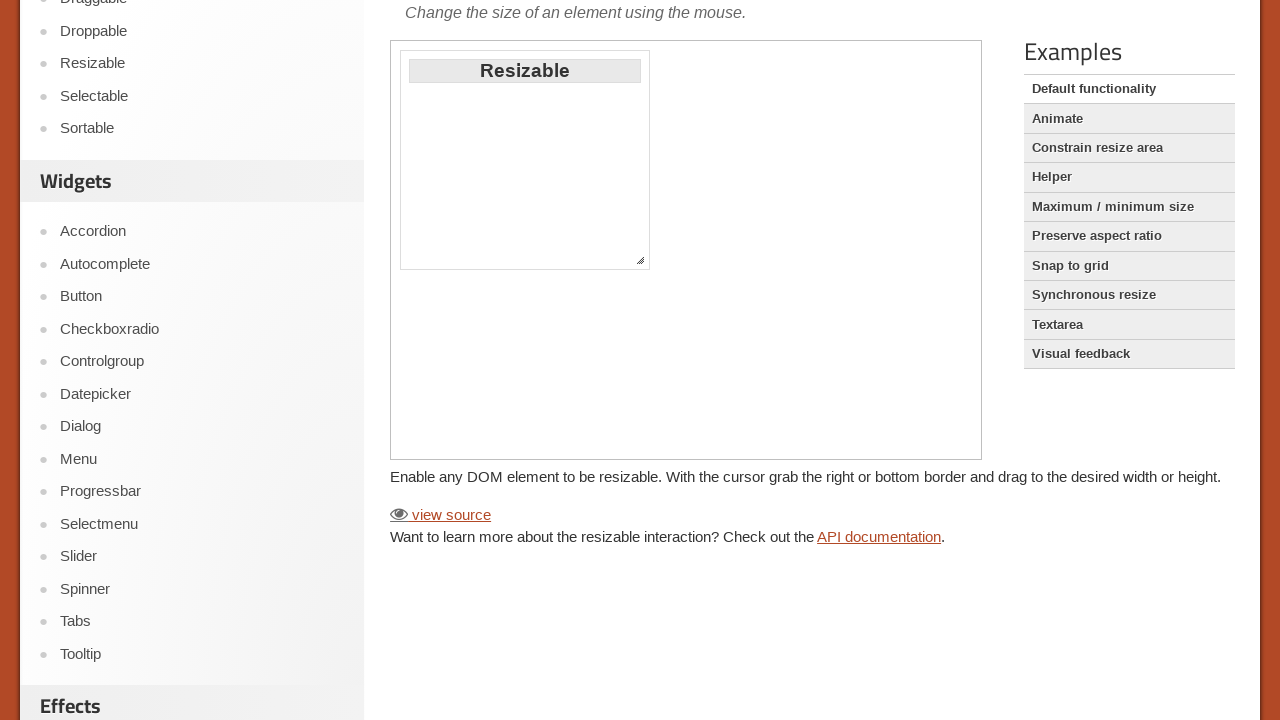